Tests a registration form by filling in three required fields (first name, last name, city), submitting the form, and verifying that a congratulations message appears.

Starting URL: http://suninjuly.github.io/registration2.html

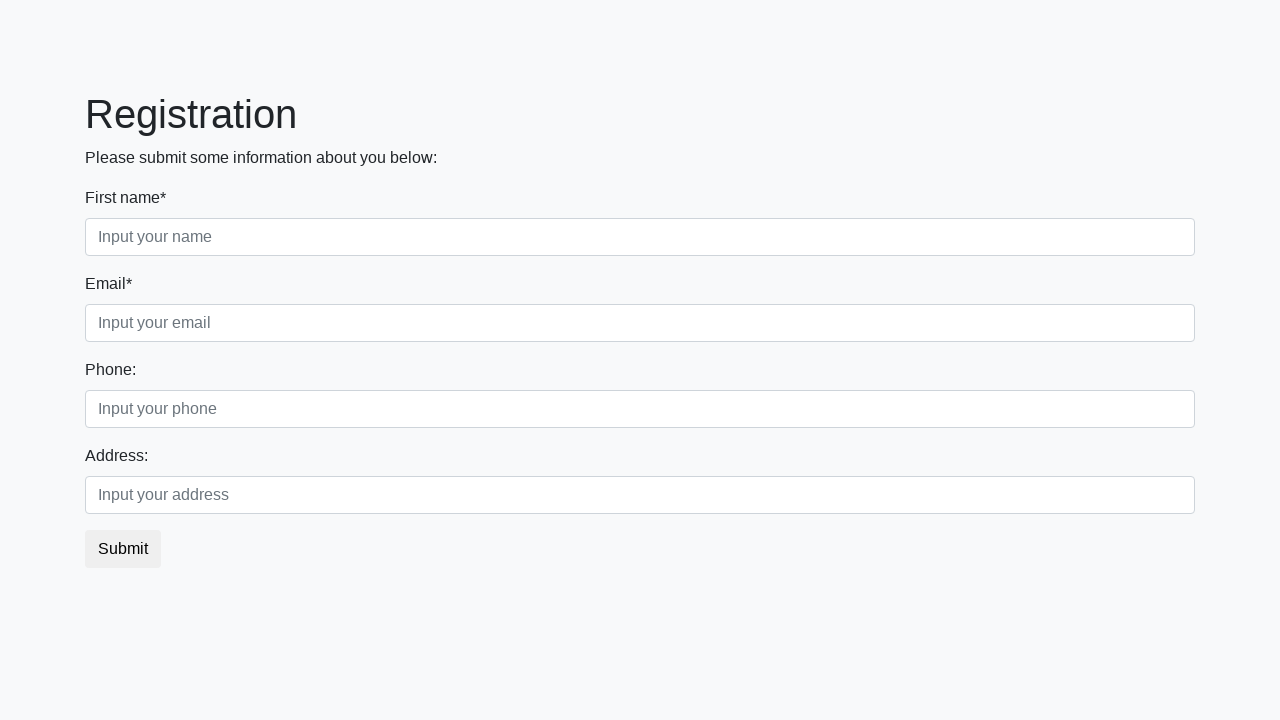

Filled first name field with 'Mikhail' on input.form-control.first
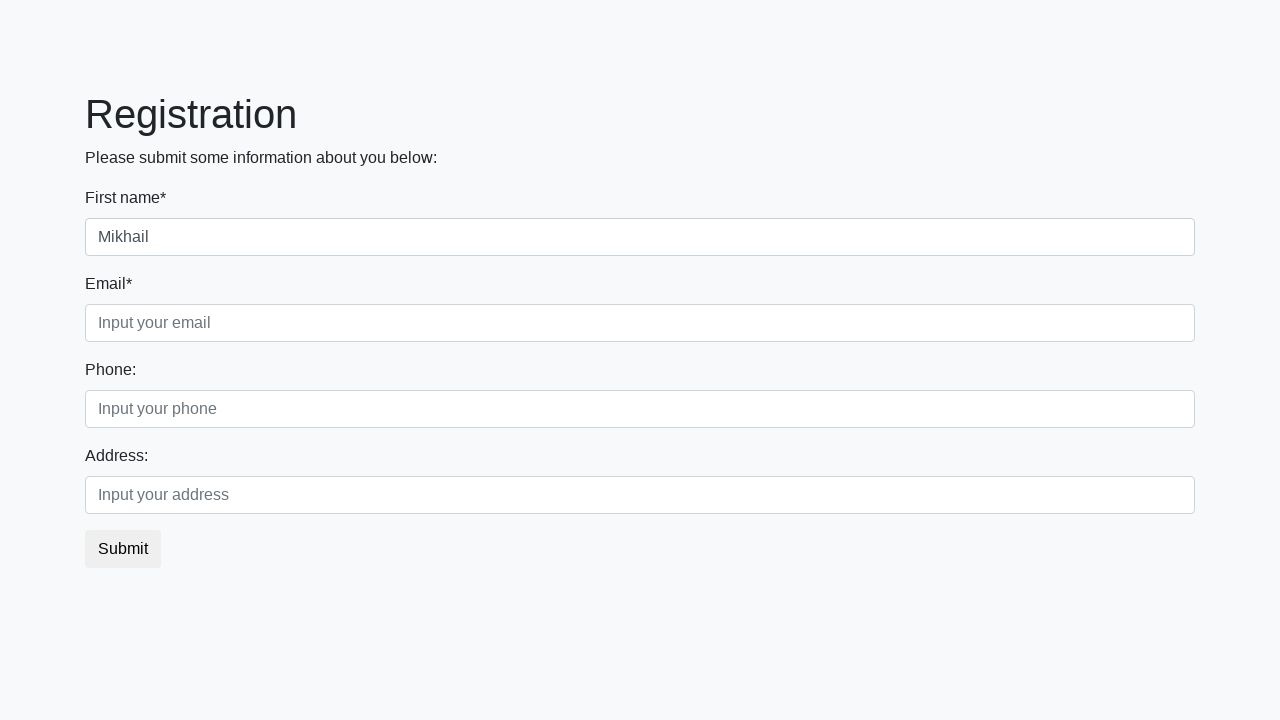

Filled last name field with 'Petrov' on input.form-control.second
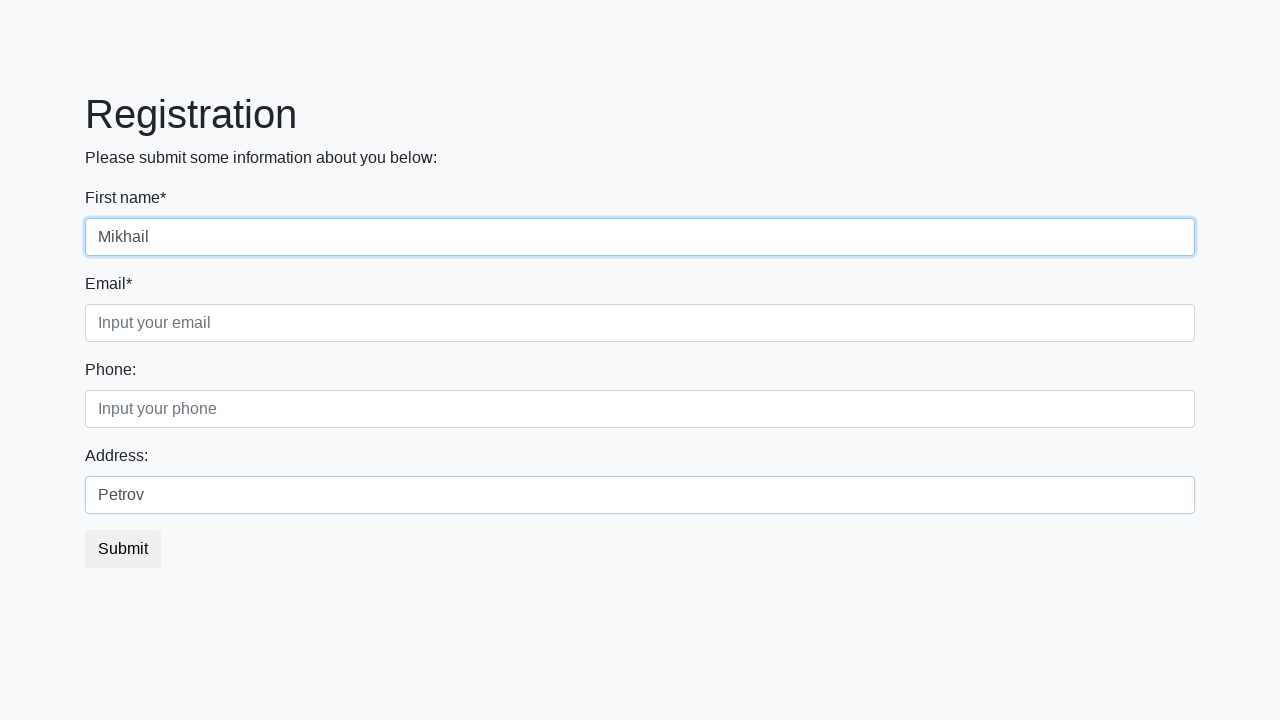

Filled city field with 'Saint Petersburg' on input.form-control.third
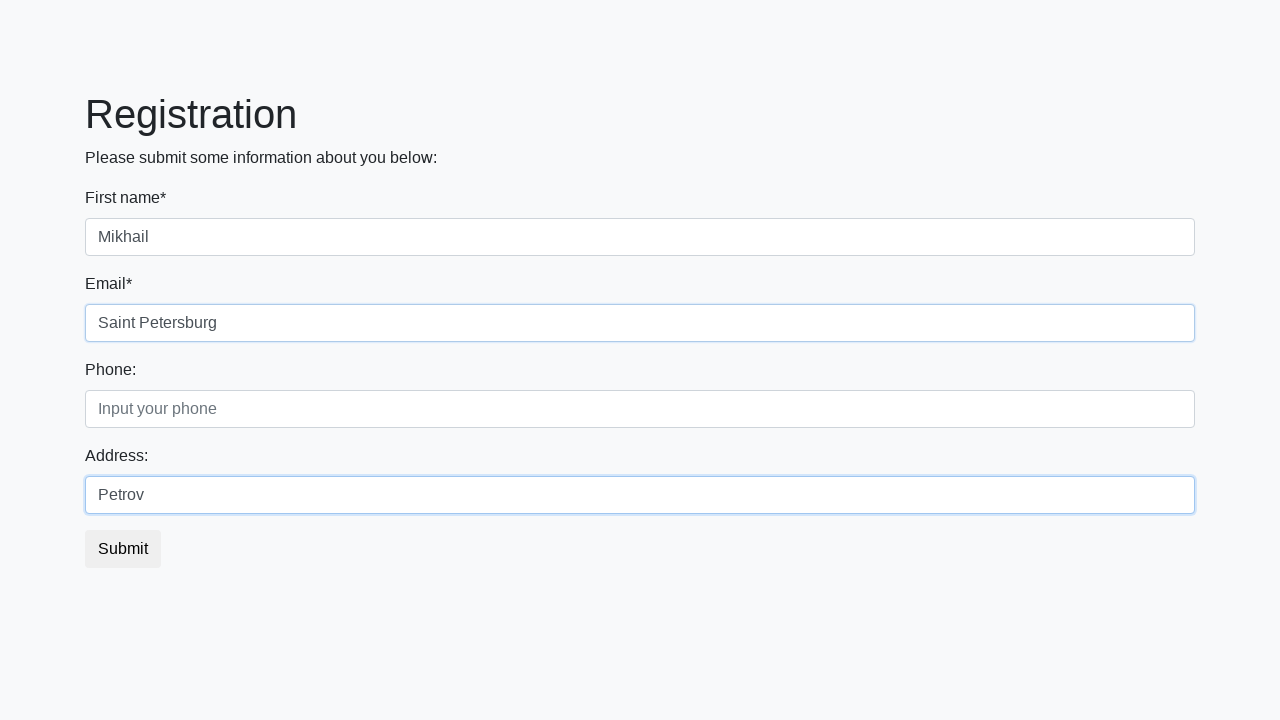

Clicked submit button to register at (123, 549) on button.btn
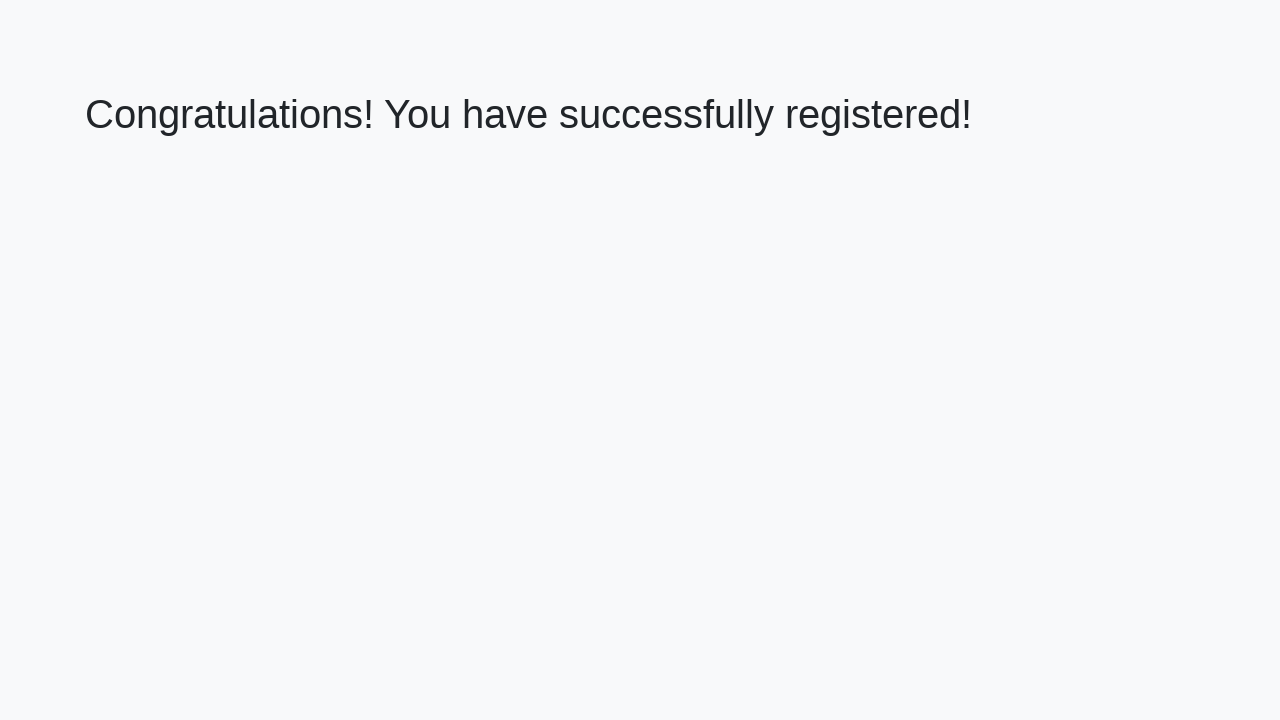

Waited for congratulations message to appear
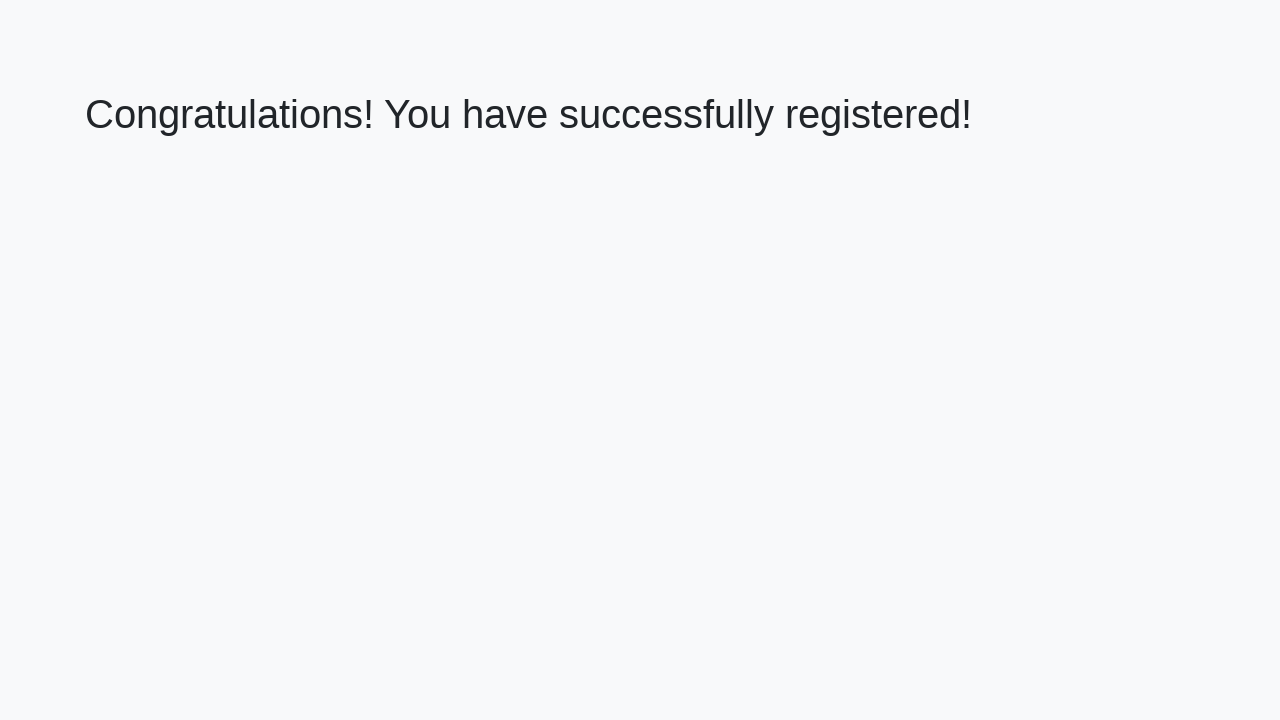

Retrieved success message: 'Congratulations! You have successfully registered!'
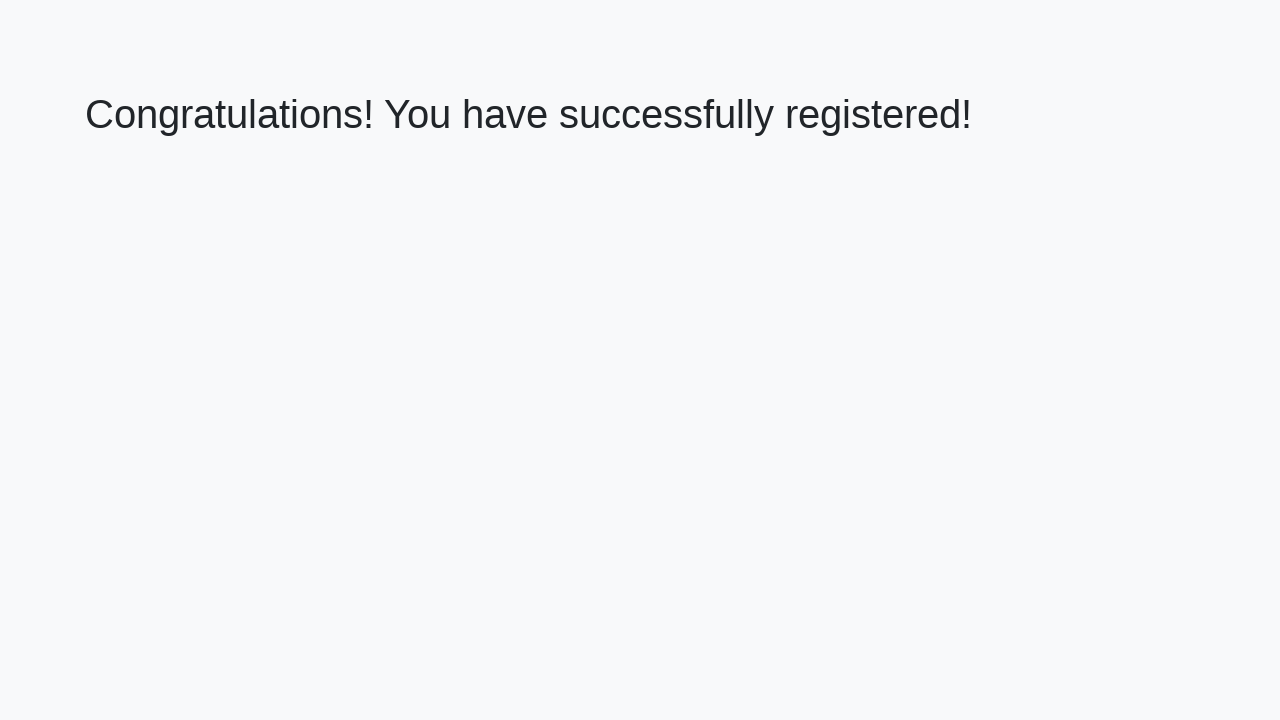

Verified congratulations message matches expected text
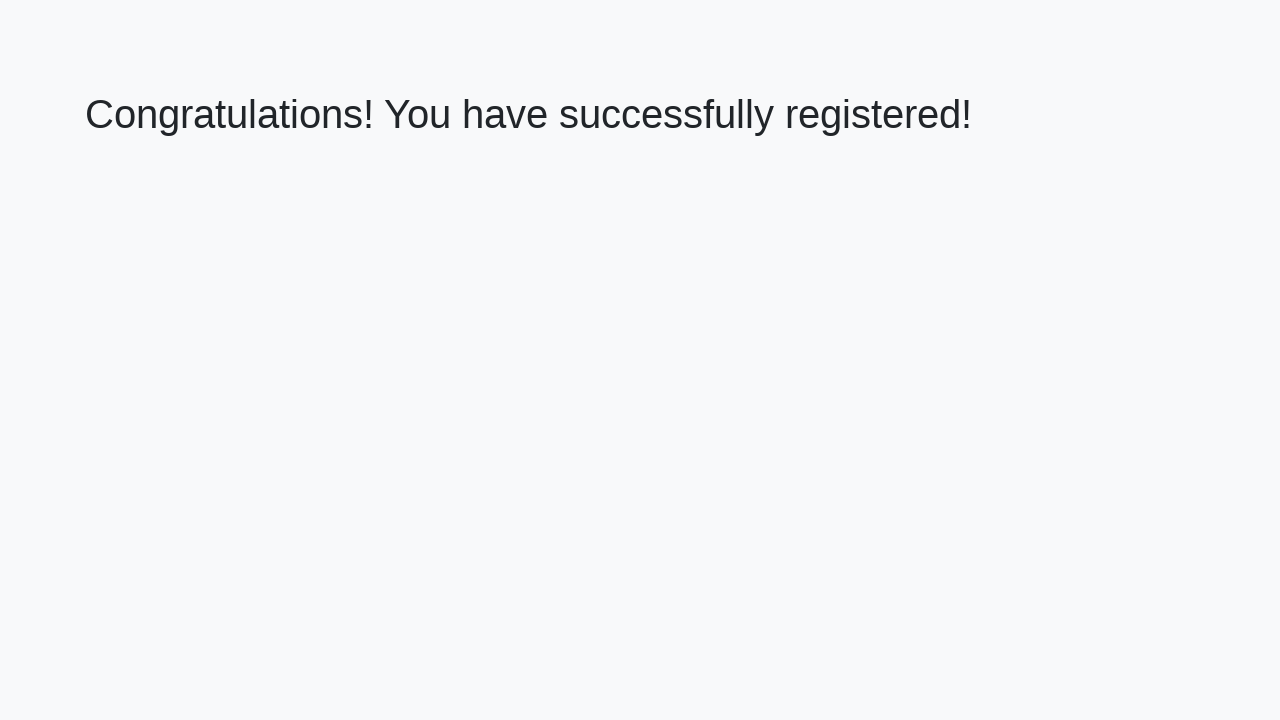

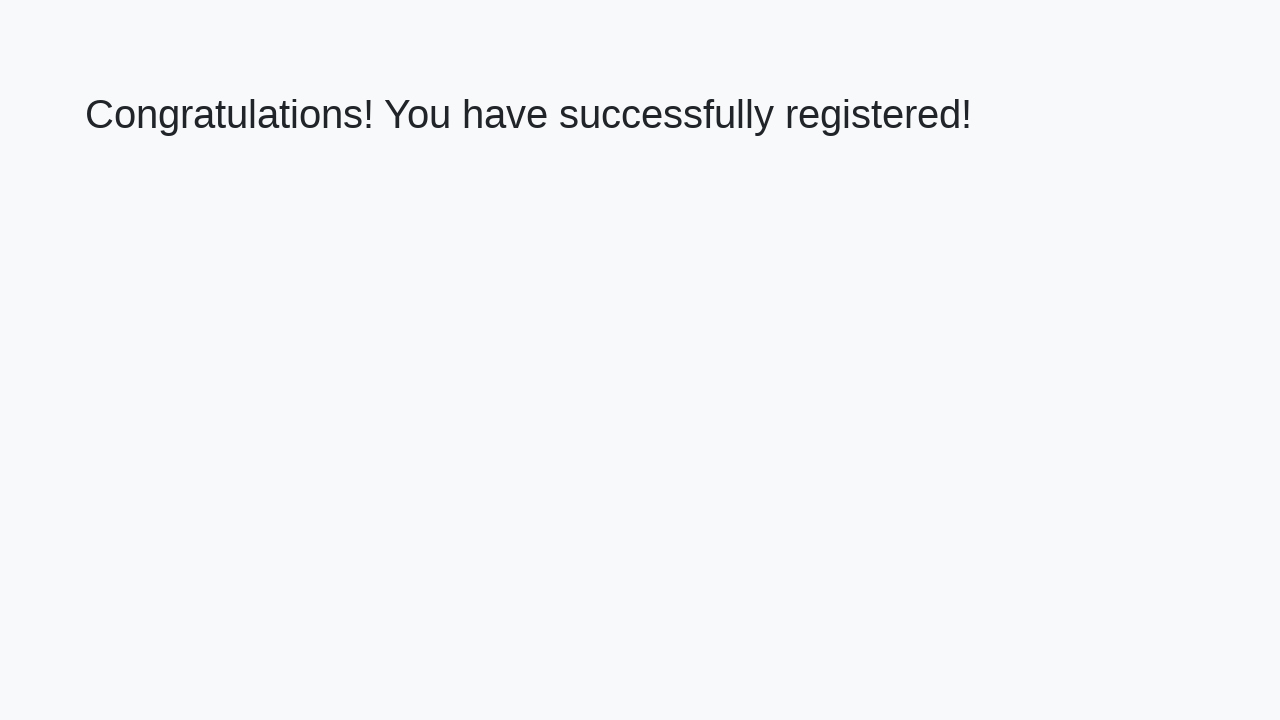